Tests iframe handling by switching to a frame, reading text content from an h1 element inside the frame, then switching back to the main content

Starting URL: https://demoqa.com/frames

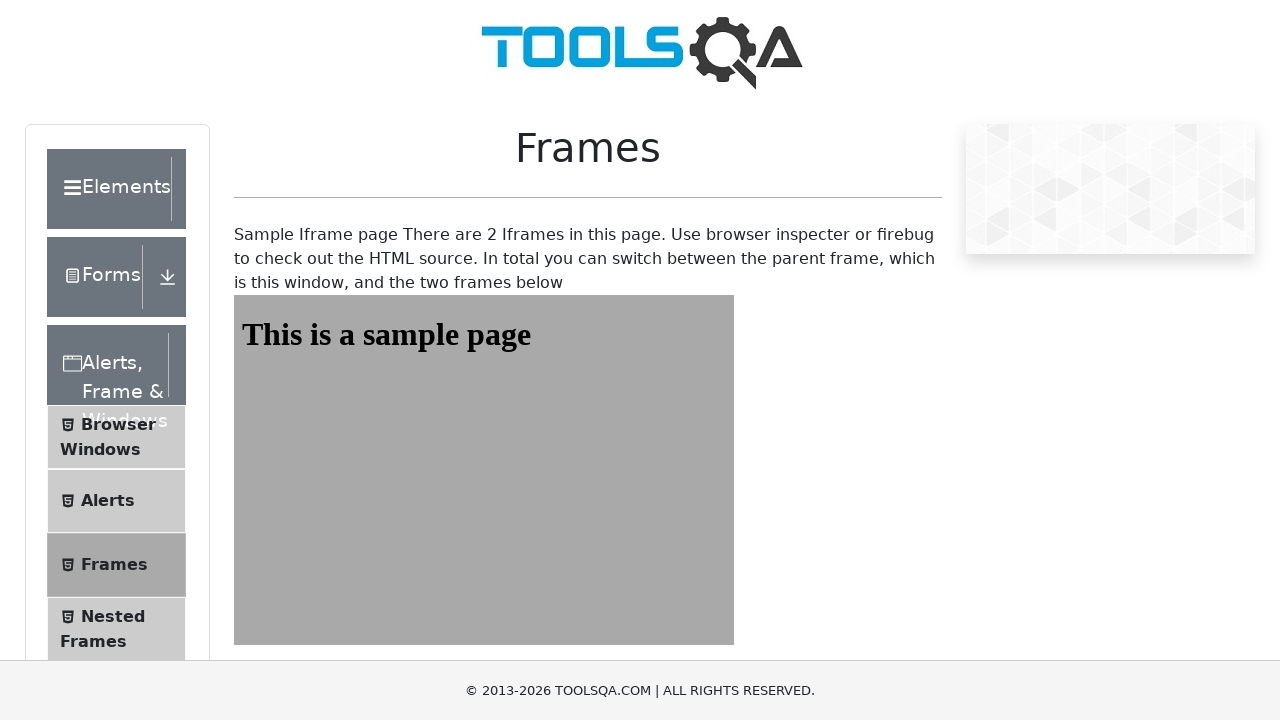

Navigated to https://demoqa.com/frames
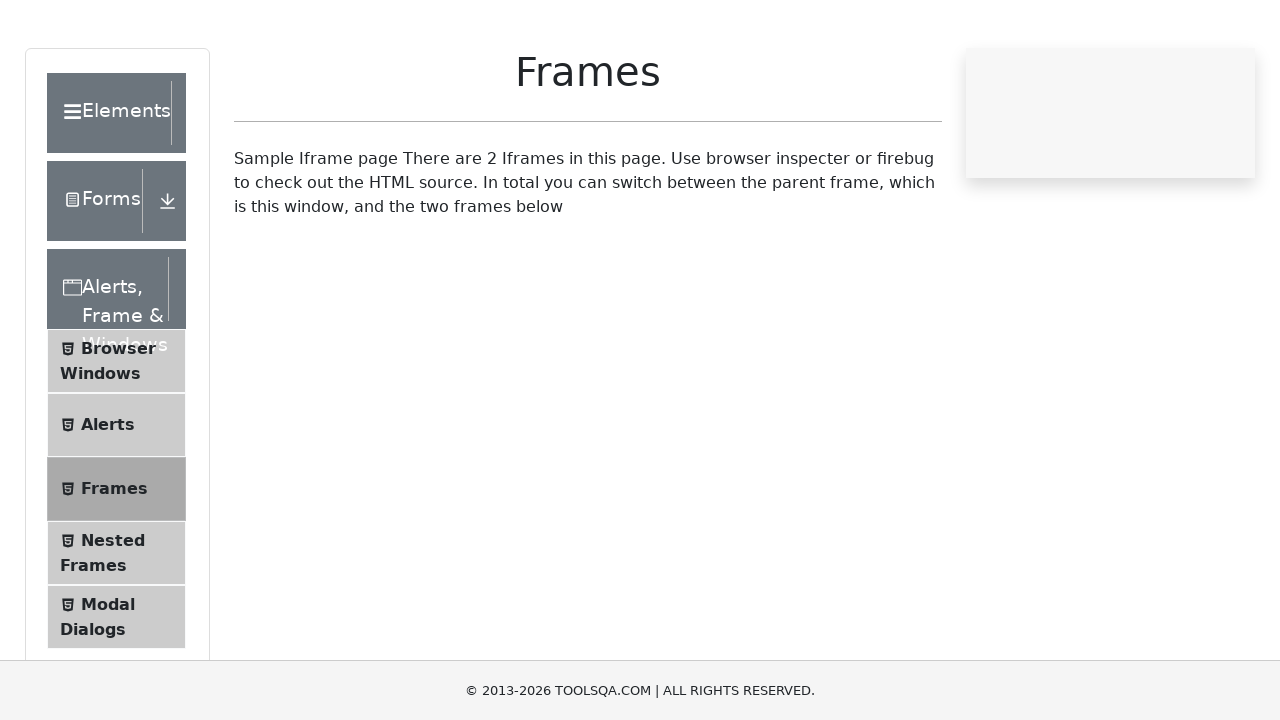

Switched to frame named 'frame1'
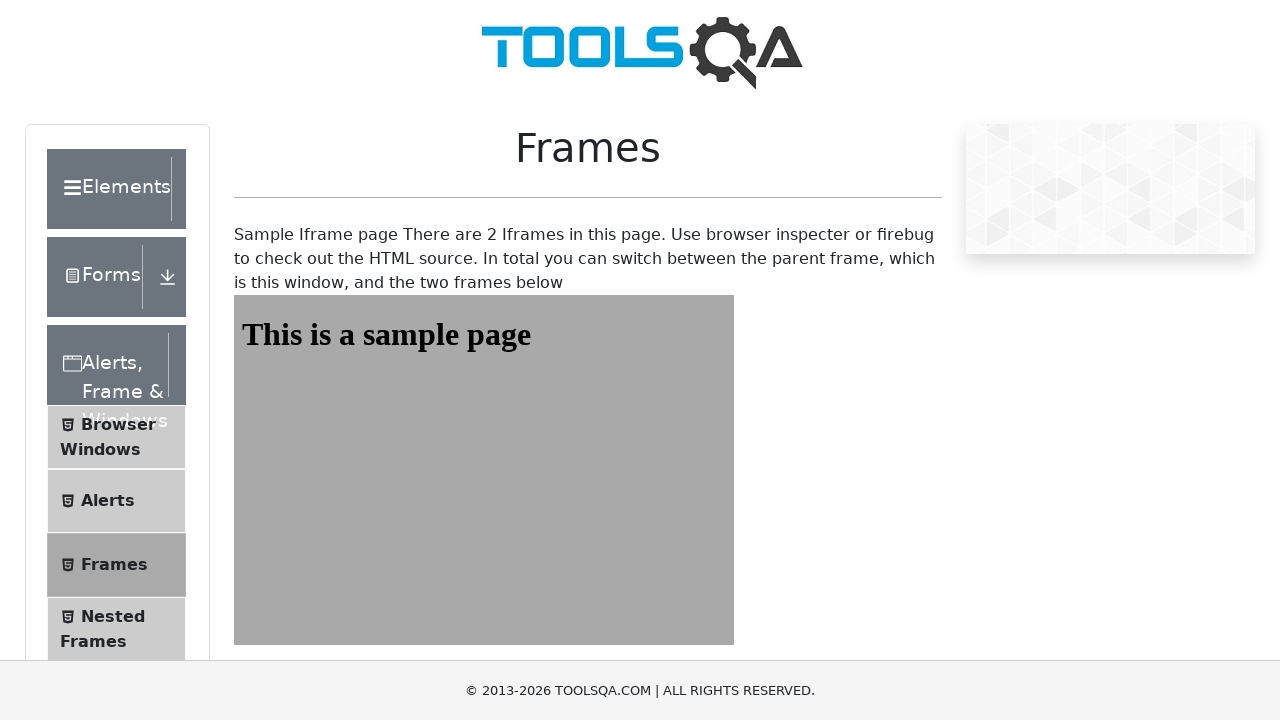

Read h1 text content from iframe: 'This is a sample page'
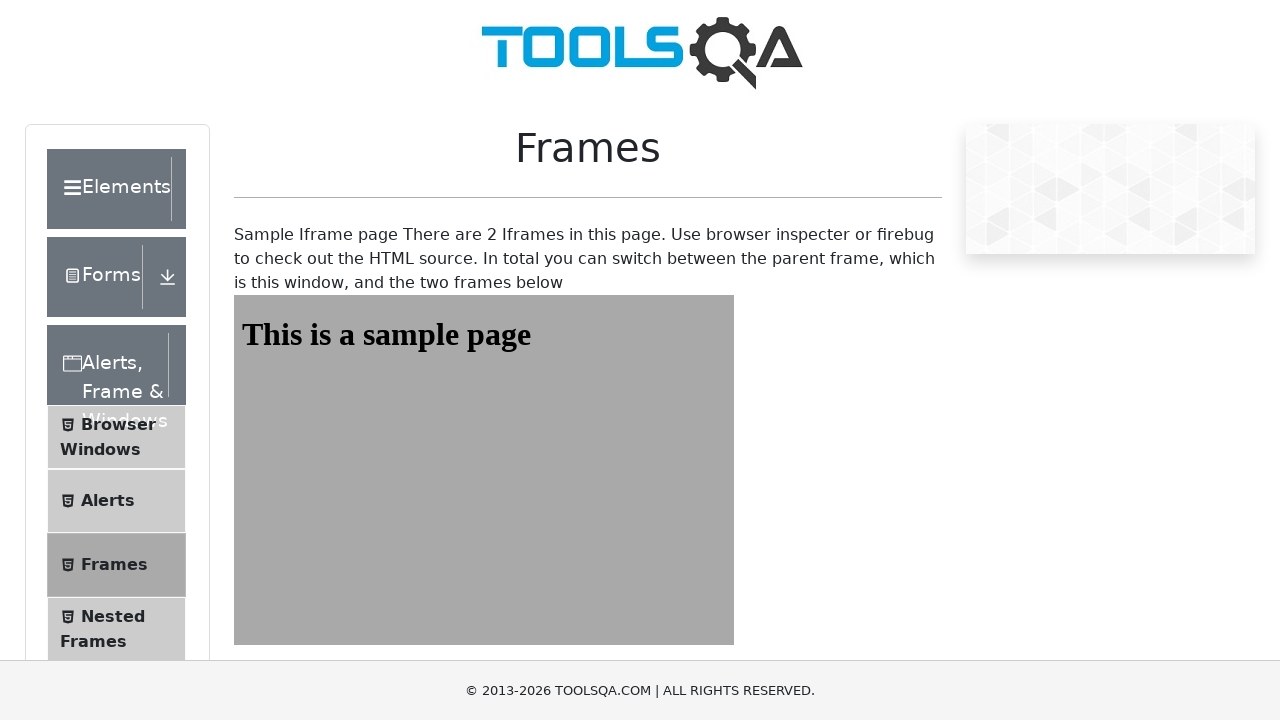

Switched back to main content and located framesWrapper div element
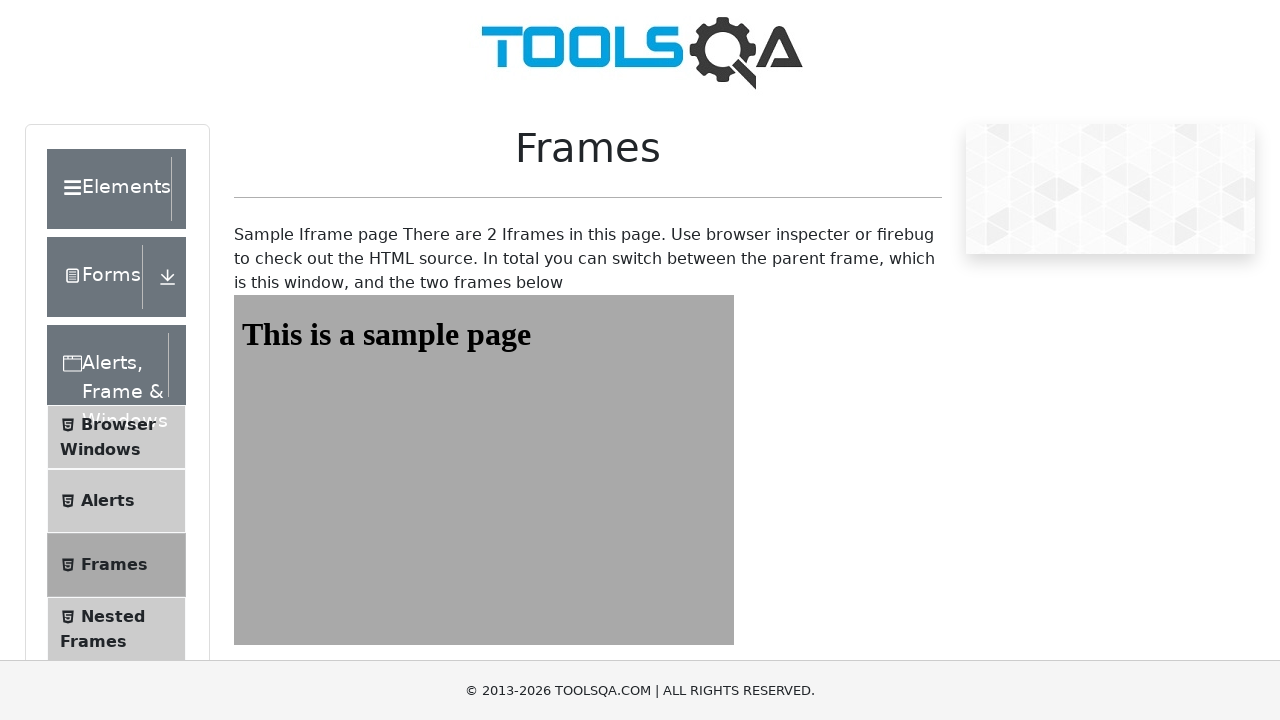

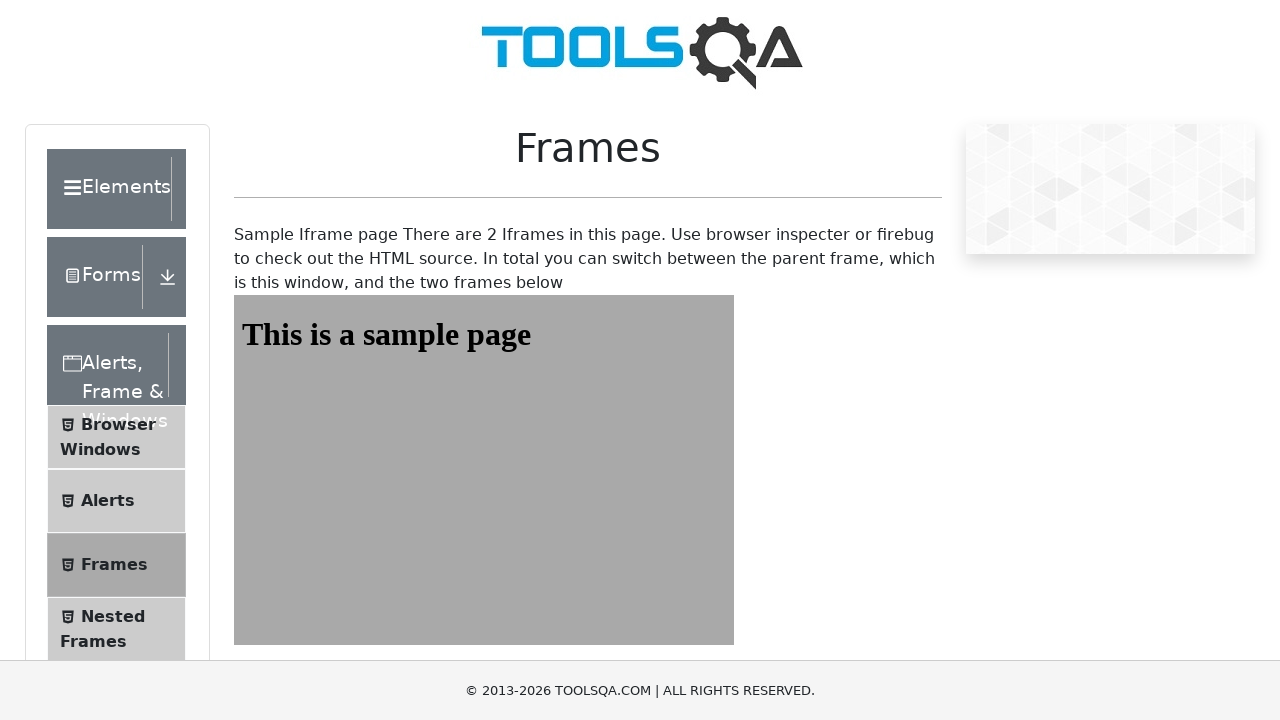